Tests progress bar functionality by starting the progress bar, waiting until it reaches 75%, then stopping it

Starting URL: http://uitestingplayground.com/progressbar

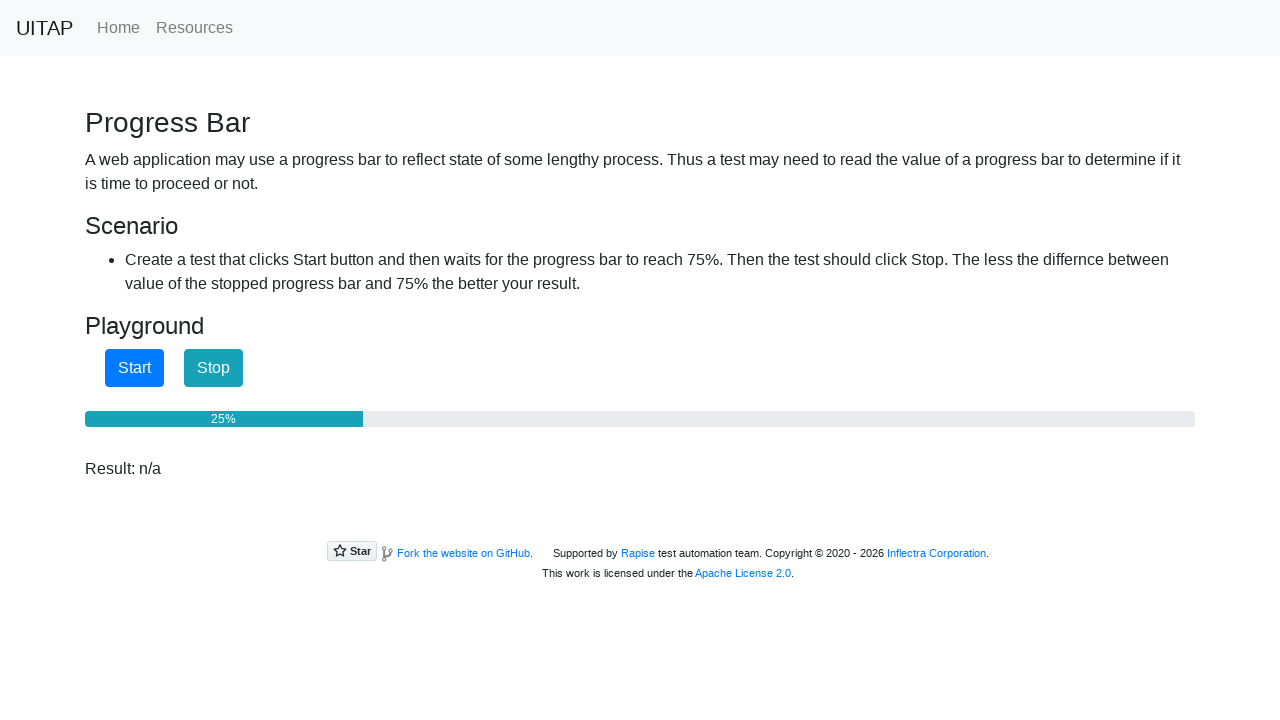

Clicked start button to begin progress bar at (134, 368) on #startButton
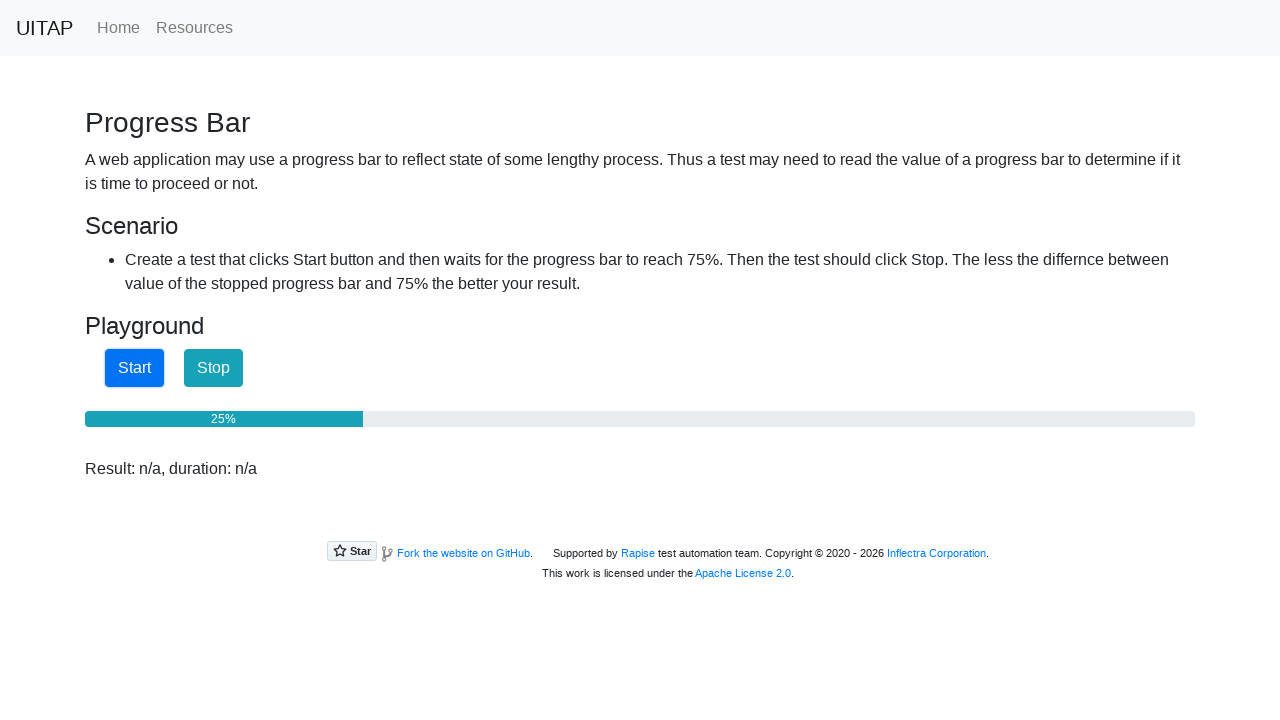

Progress bar reached 75%
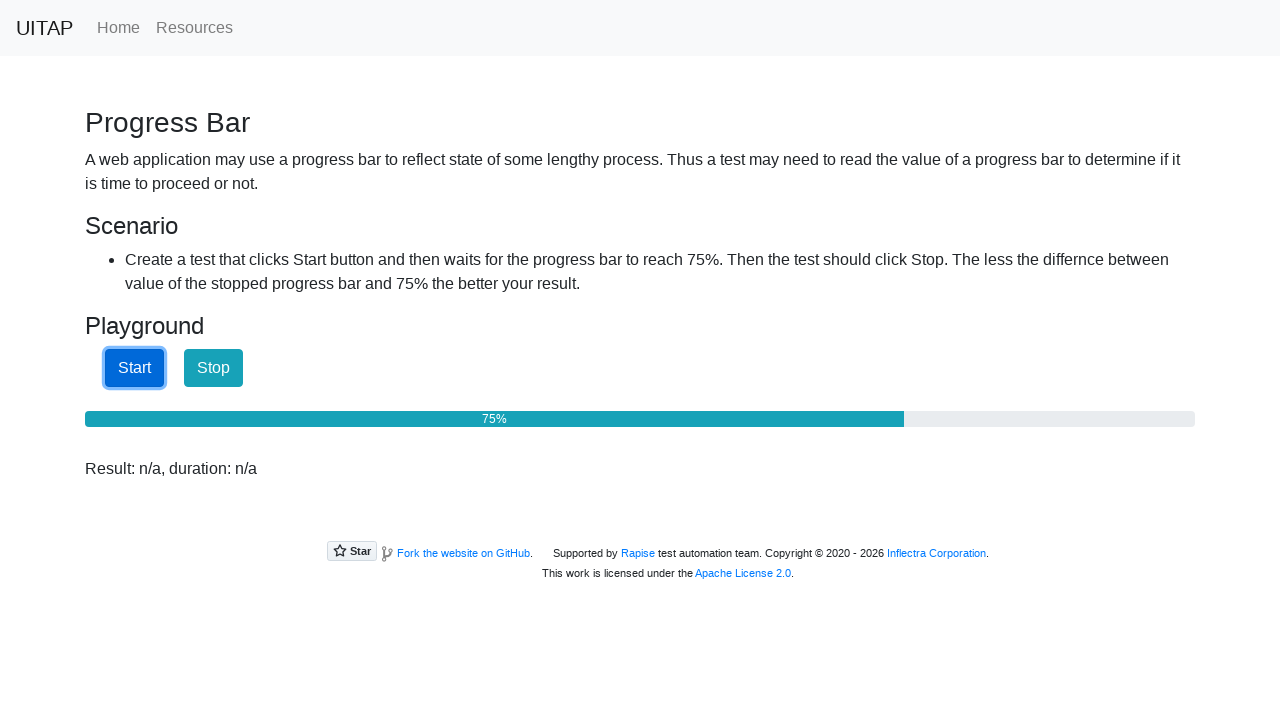

Clicked stop button to halt progress bar at (214, 368) on #stopButton
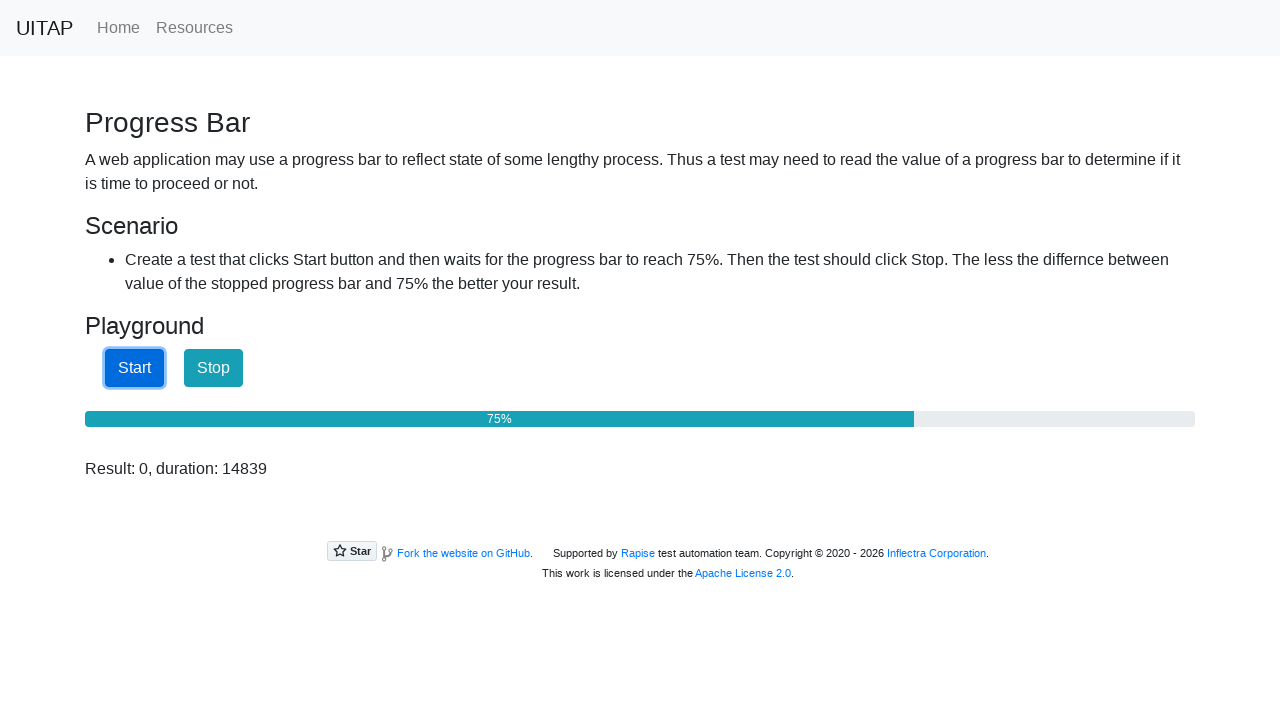

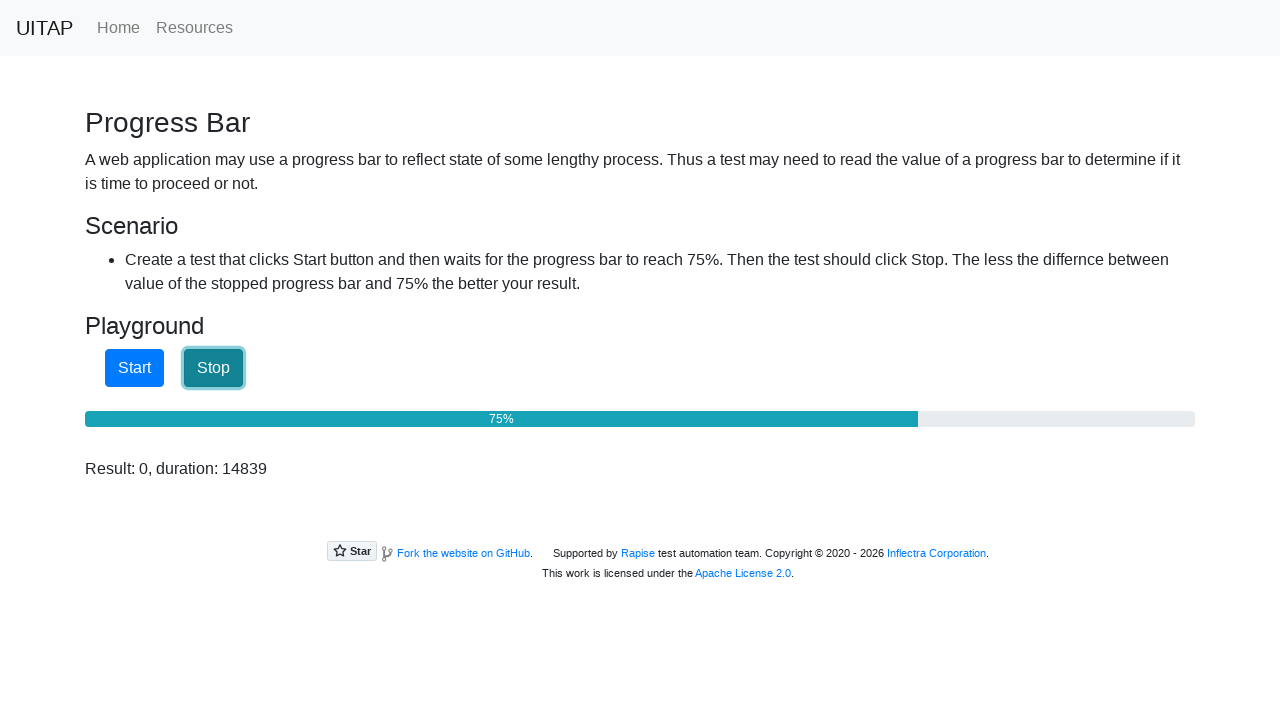